Tests an e-commerce green cart application by adding multiple vegetables to cart, applying a promo code, and completing the checkout process with country selection

Starting URL: https://rahulshettyacademy.com/seleniumPractise/#/

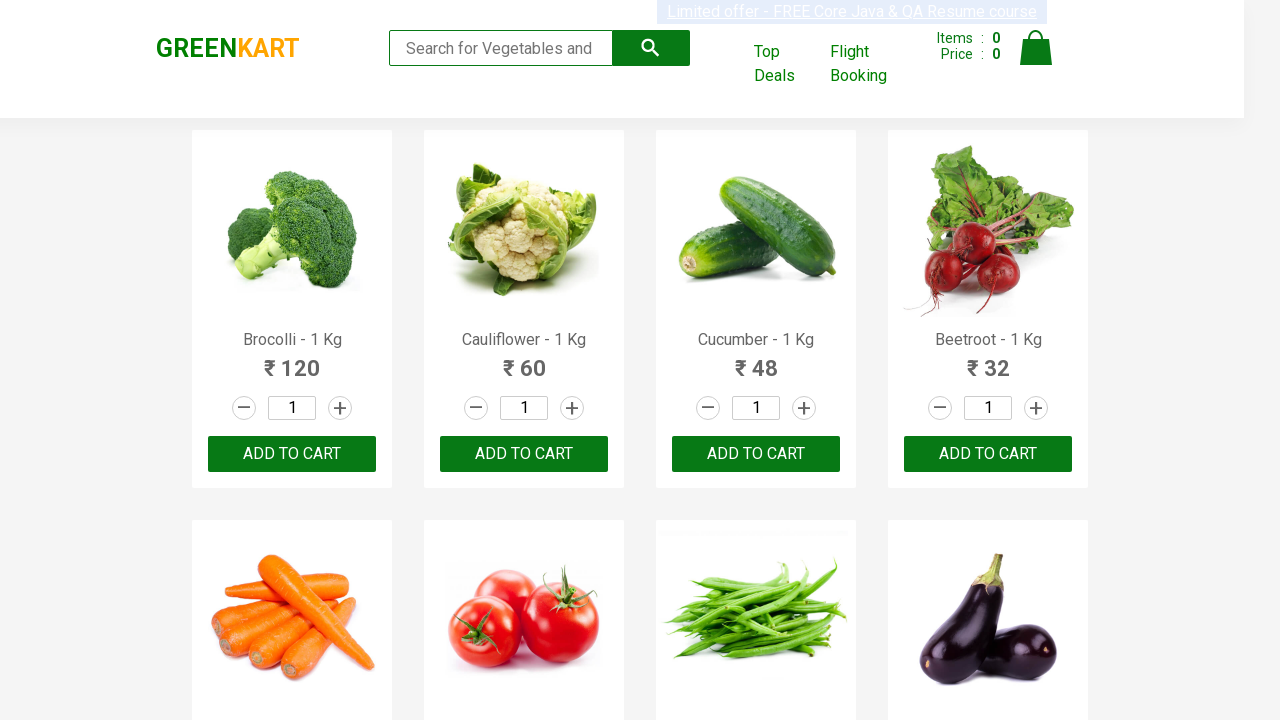

Located all product elements on the page
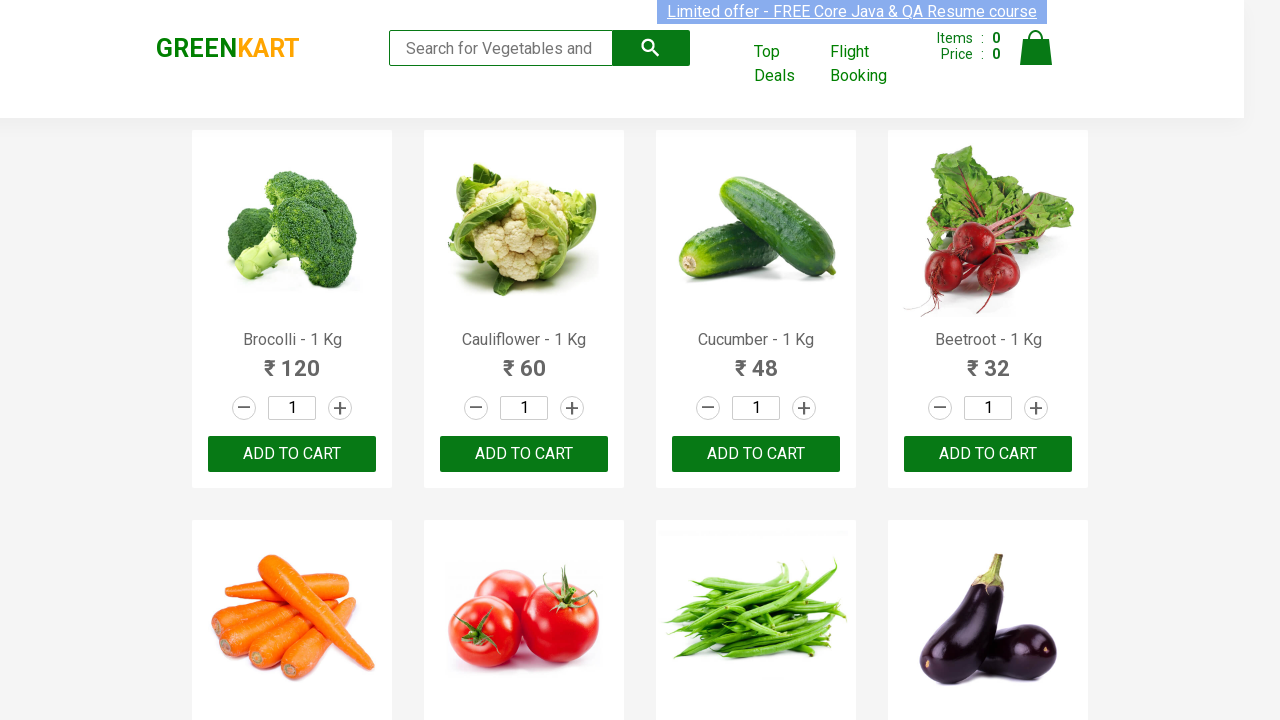

Added Cauliflower to cart at (524, 454) on div[class='product'] >> nth=1 >> div[class='product-action']
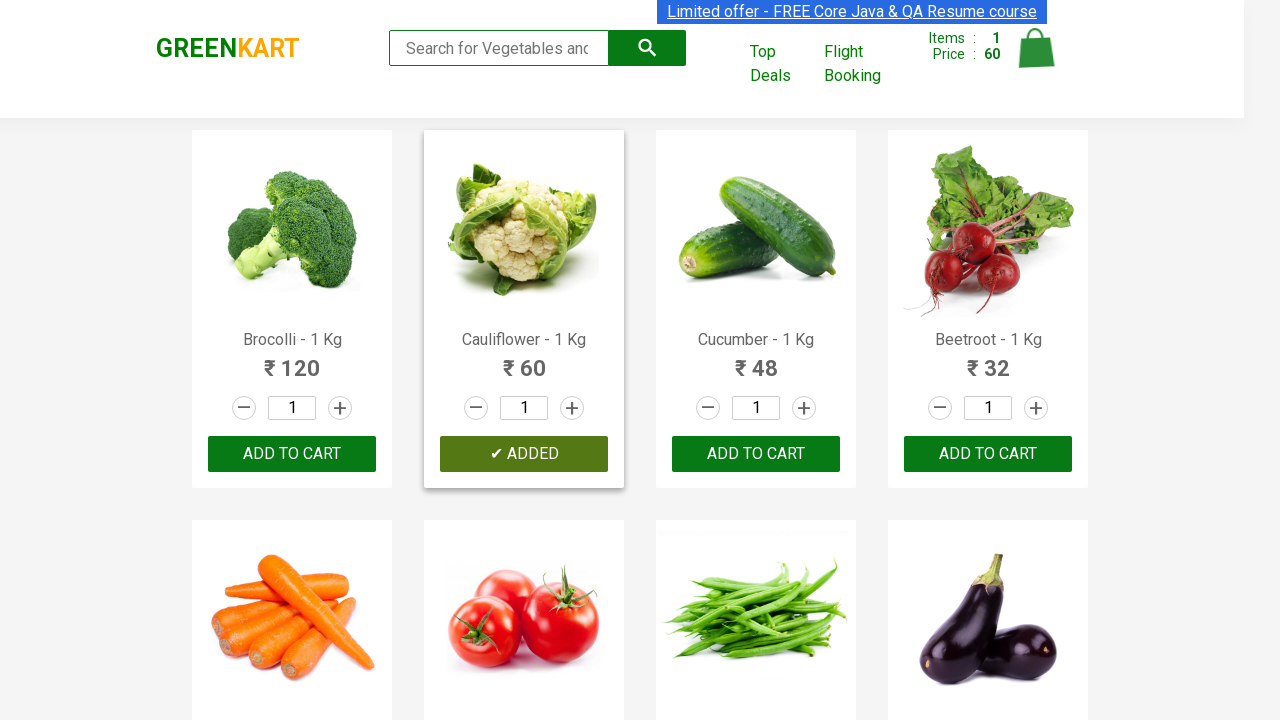

Added Carrot to cart at (292, 360) on div[class='product'] >> nth=4 >> div[class='product-action']
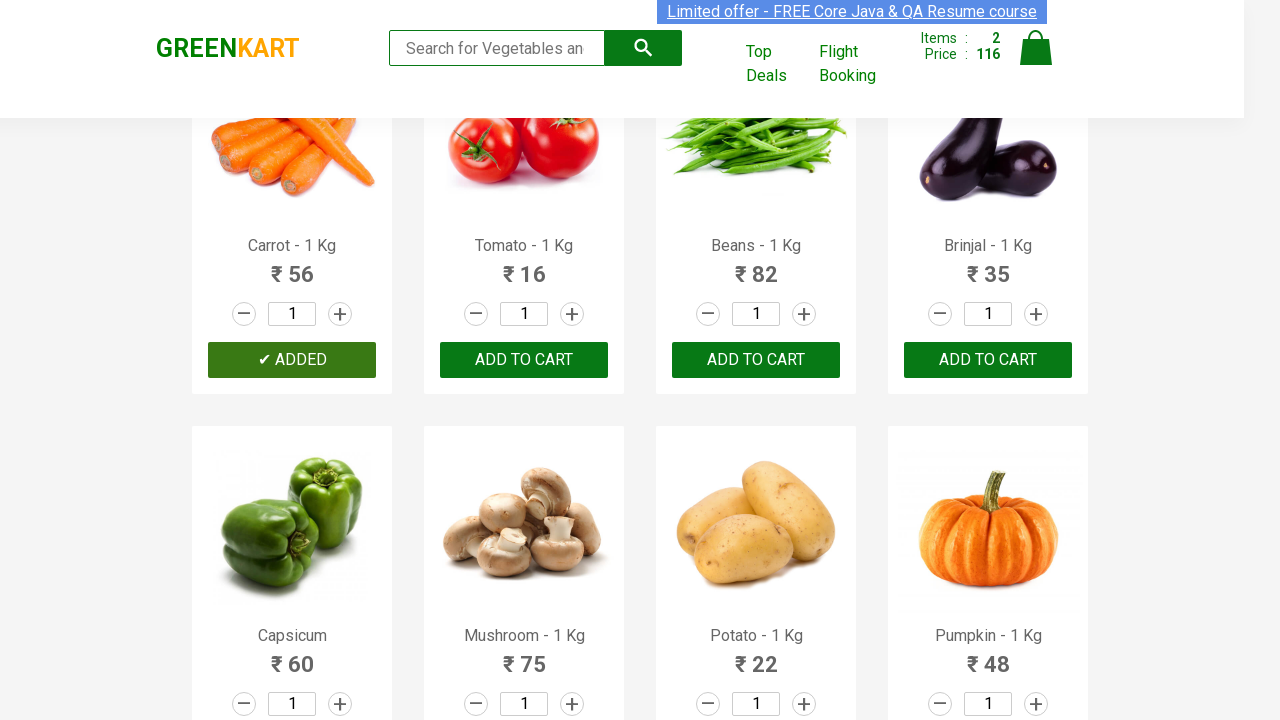

Added Tomato to cart at (524, 360) on div[class='product'] >> nth=5 >> div[class='product-action']
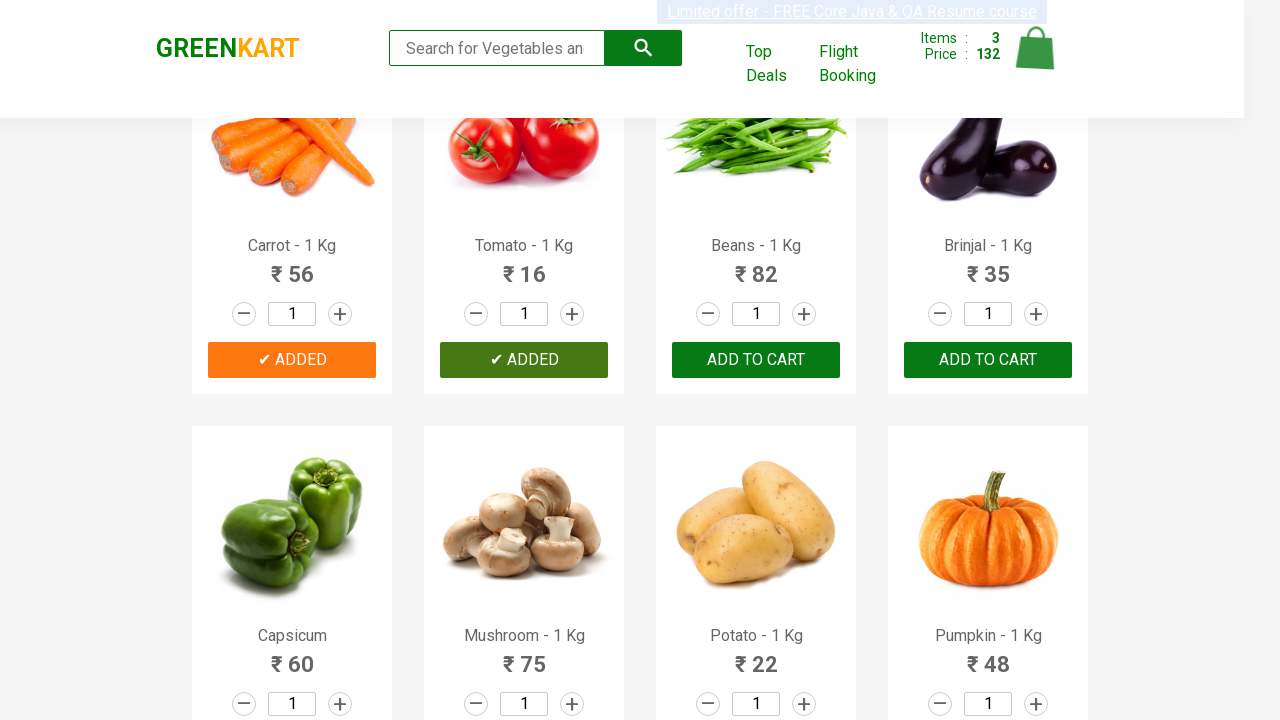

Added Brinjal to cart at (988, 360) on div[class='product'] >> nth=7 >> div[class='product-action']
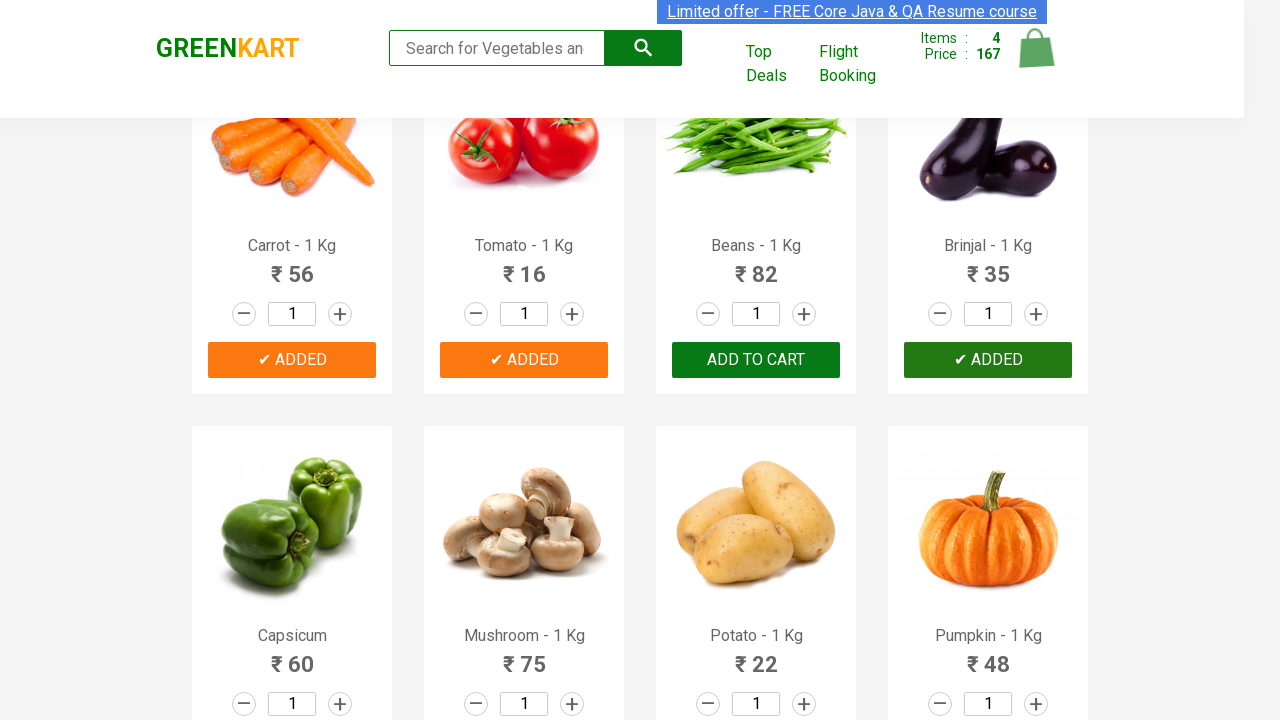

Added Mushroom to cart at (524, 686) on div[class='product'] >> nth=9 >> div[class='product-action']
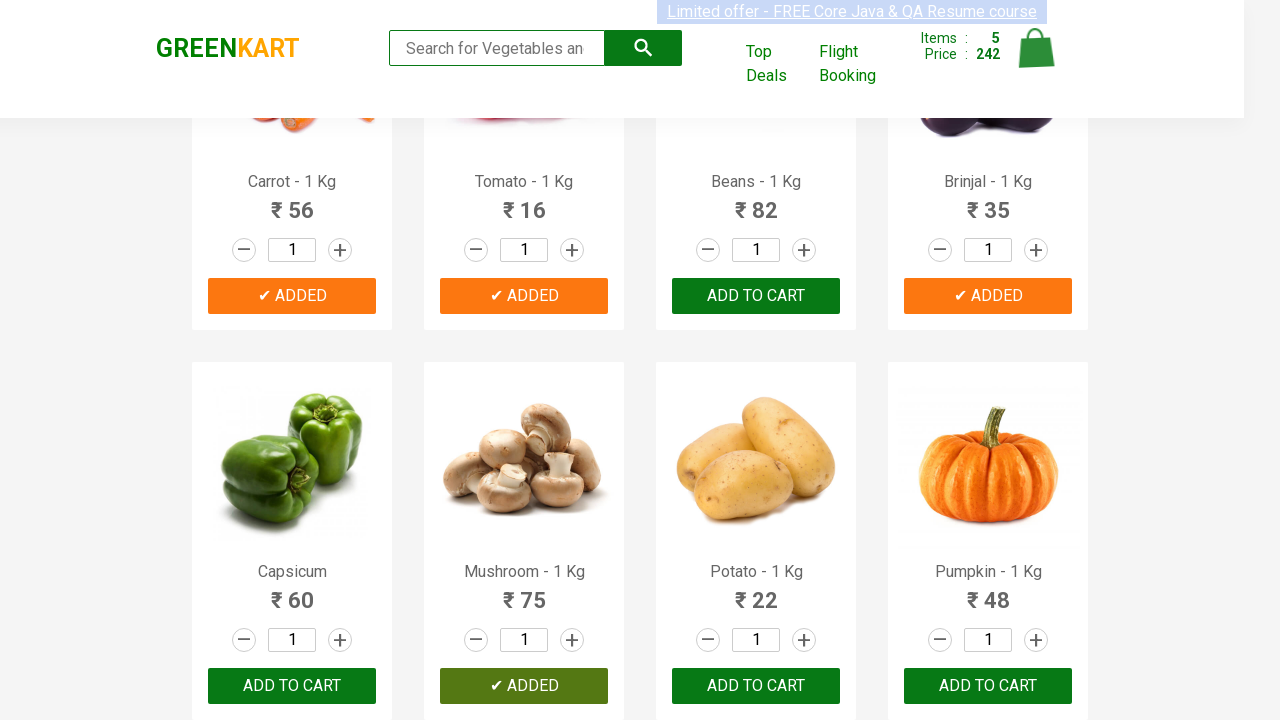

Waited for items to be added to cart (confirmed by 'added' button visibility)
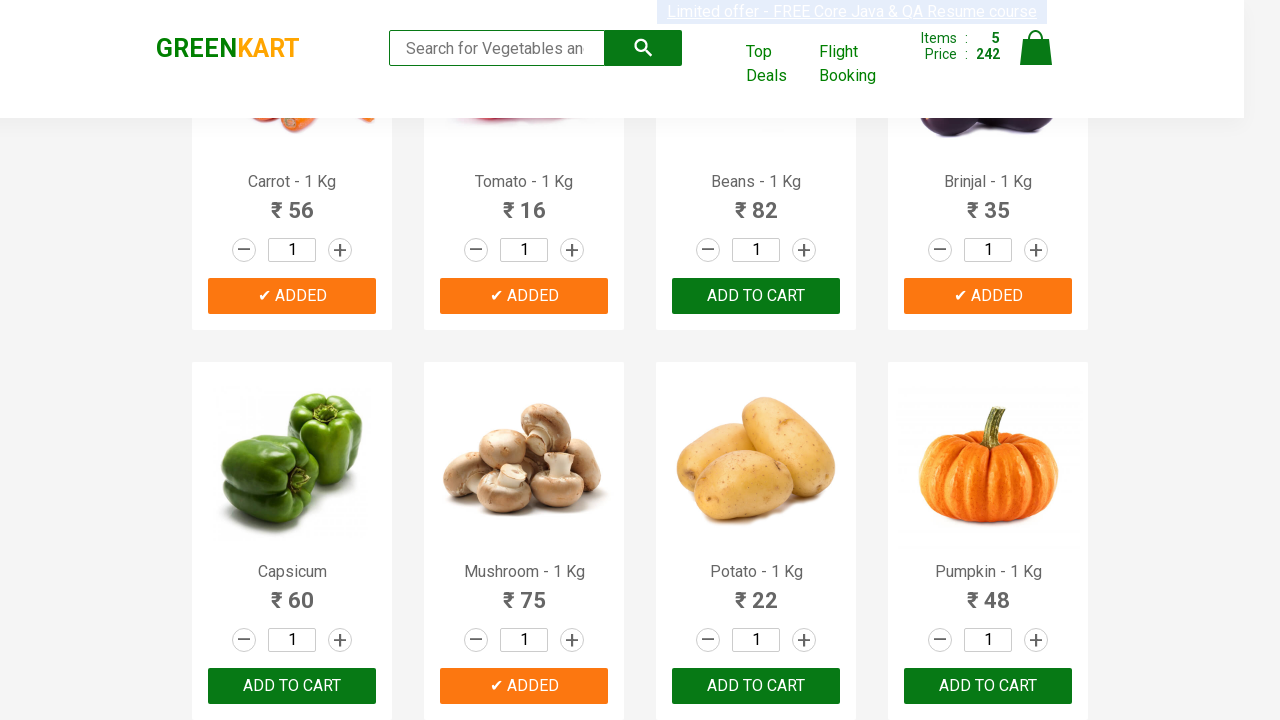

Clicked cart icon to view cart at (1036, 59) on .cart-icon
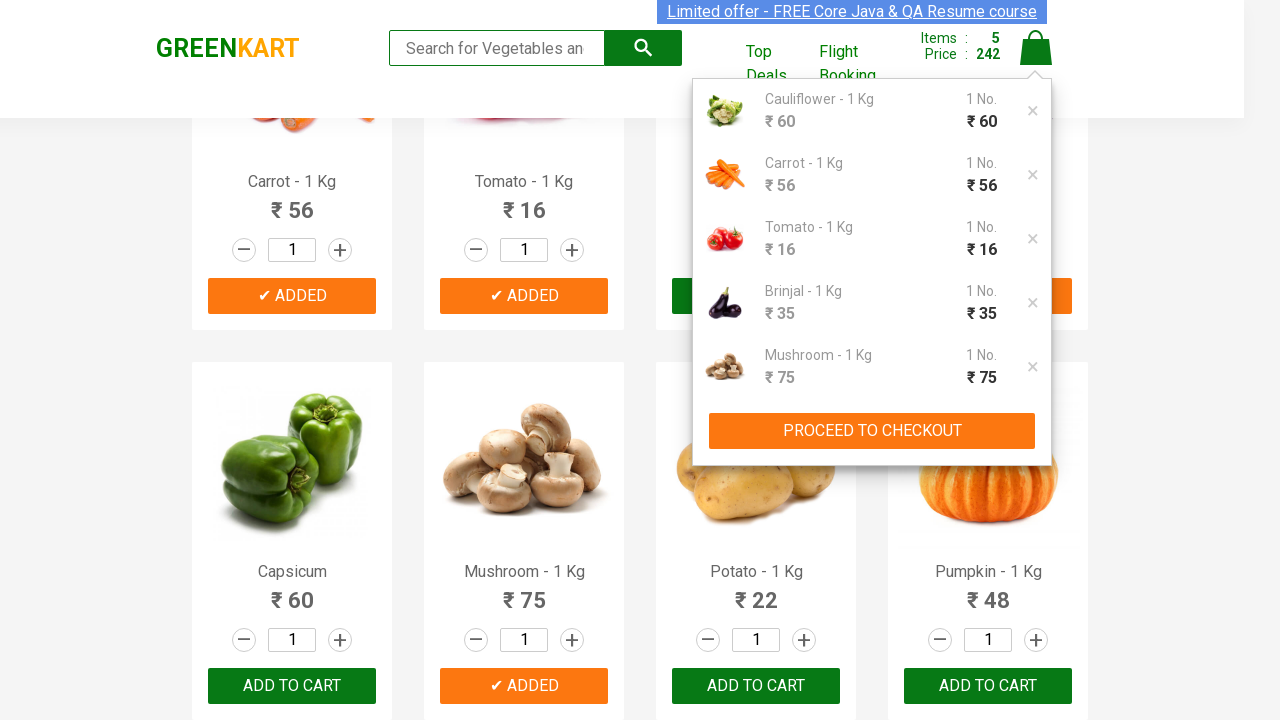

Clicked PROCEED TO CHECKOUT button at (872, 431) on xpath=//button[contains(text(),'PROCEED TO CHECKOUT')]
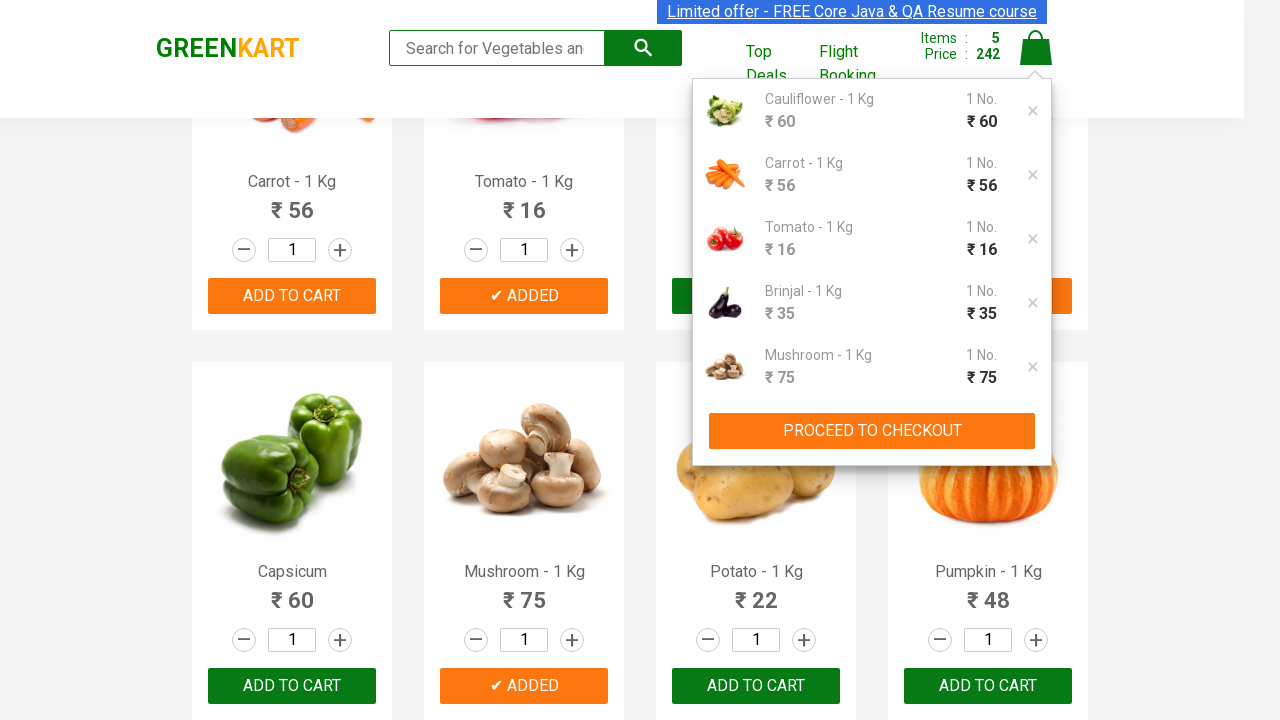

Entered promo code 'rahulshettyacademy' on .promoCode
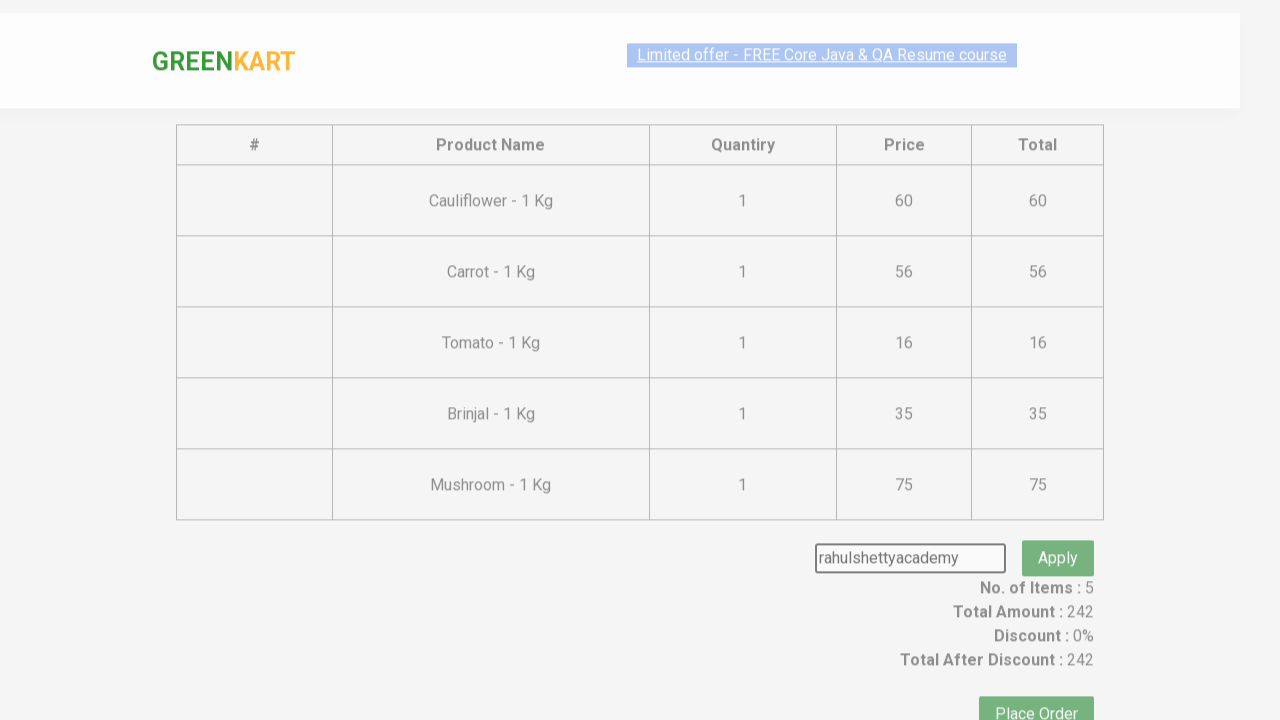

Clicked promo code apply button at (1058, 530) on .promoBtn
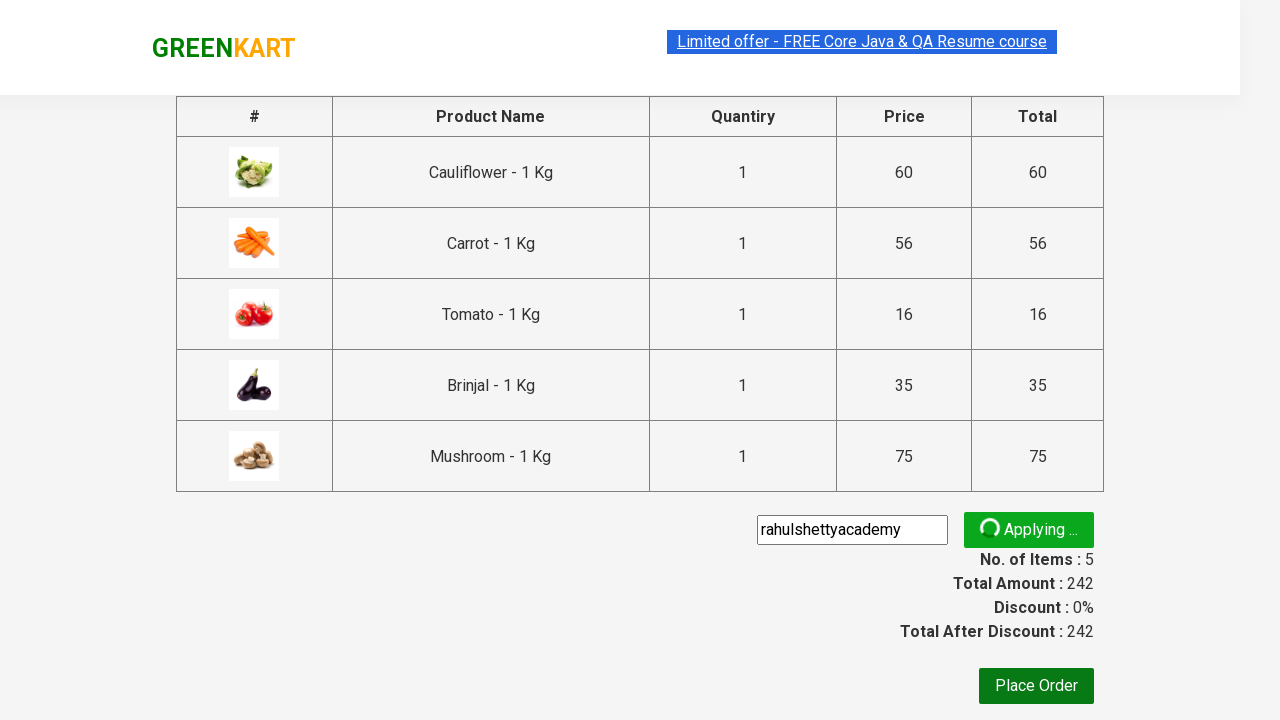

Promo code successfully applied (promoInfo element appeared)
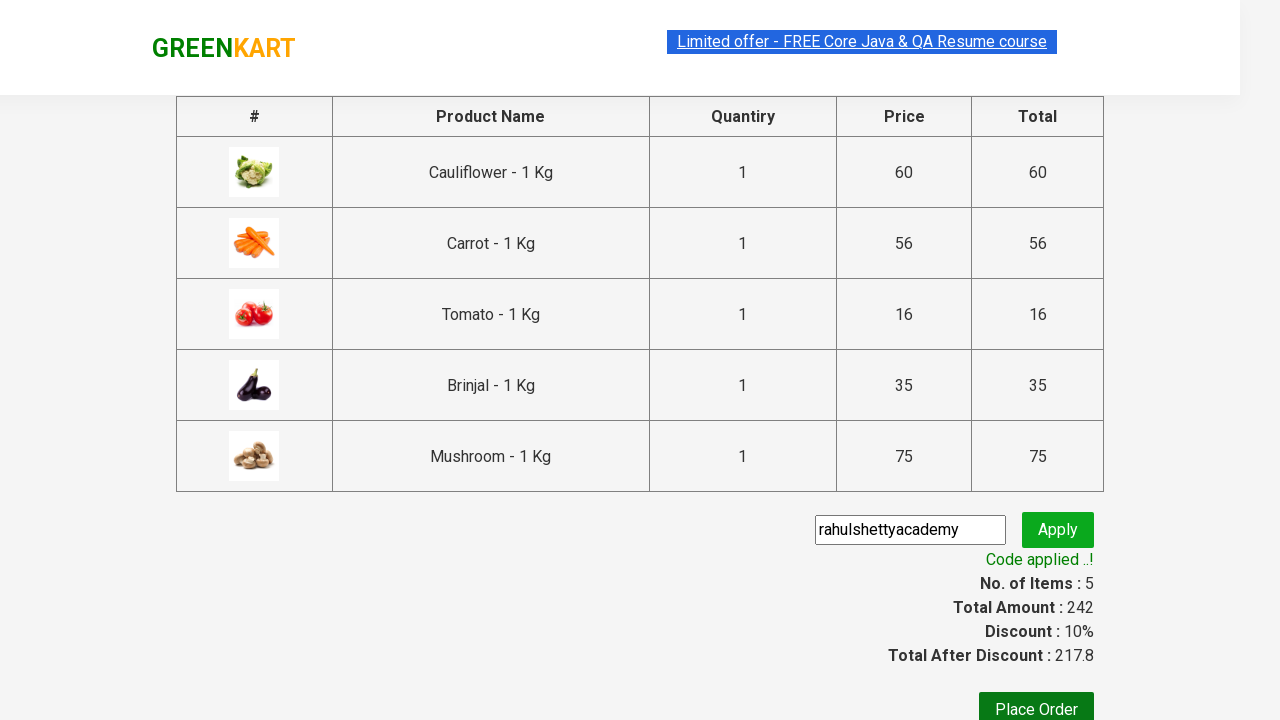

Clicked place order button at (1036, 702) on button:last-child
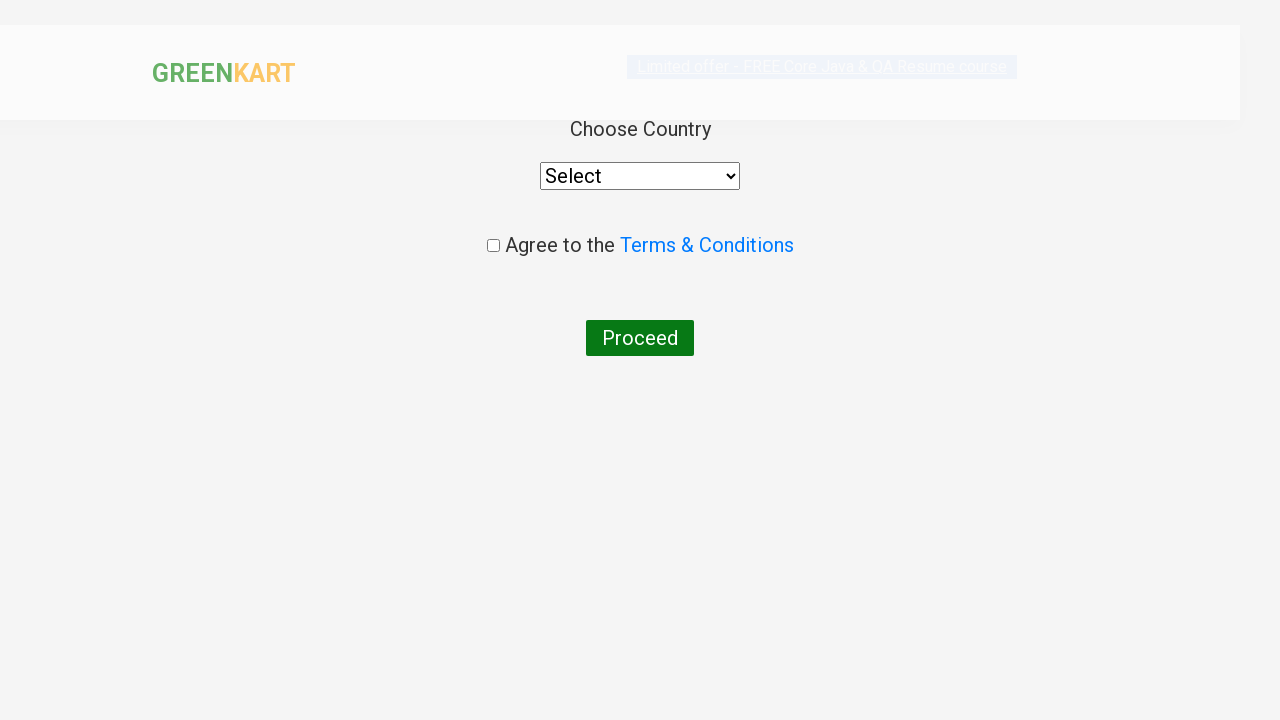

Clicked country dropdown at (640, 176) on select
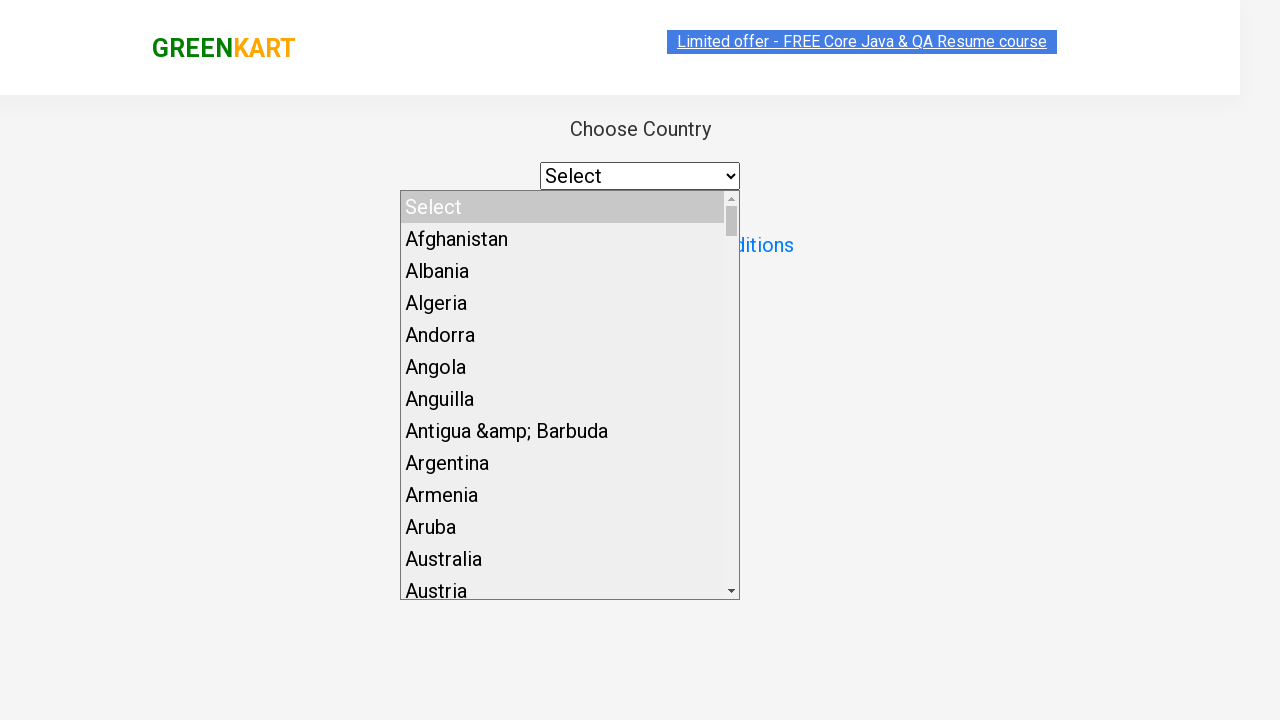

Typed 'India' in country dropdown
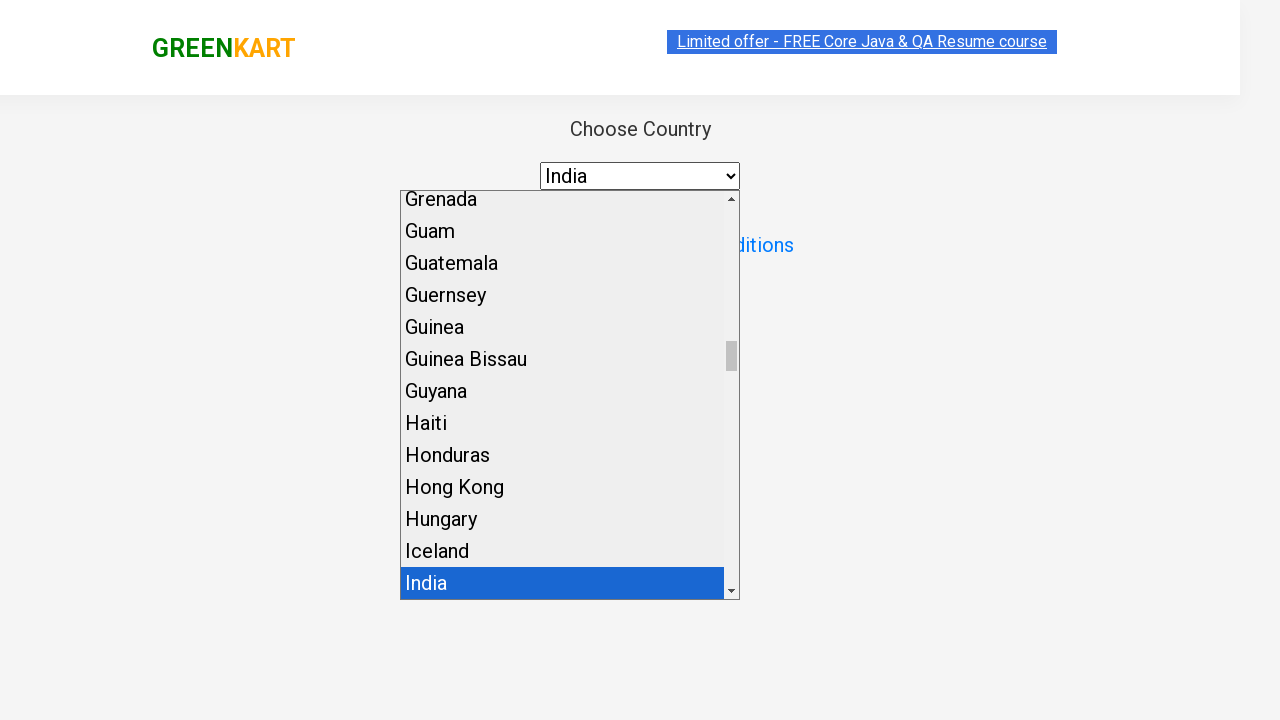

Pressed Enter to select India from dropdown
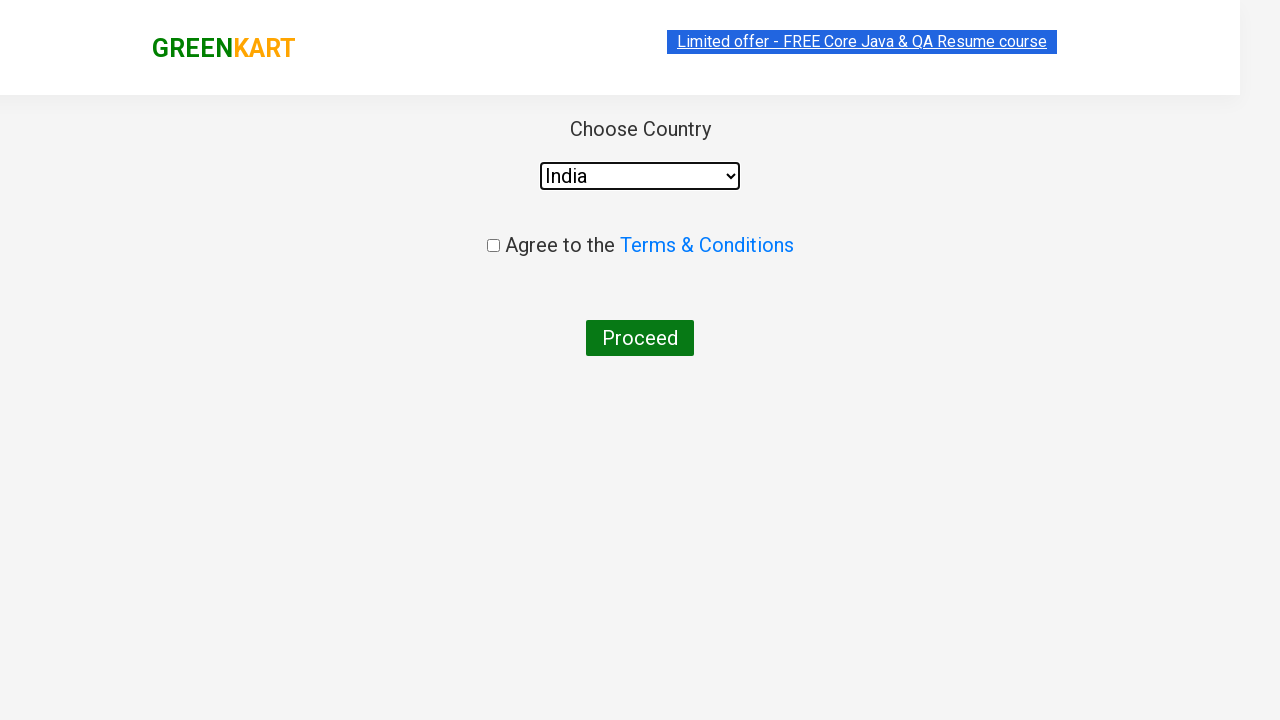

Checked the terms and conditions checkbox at (493, 246) on .chkAgree
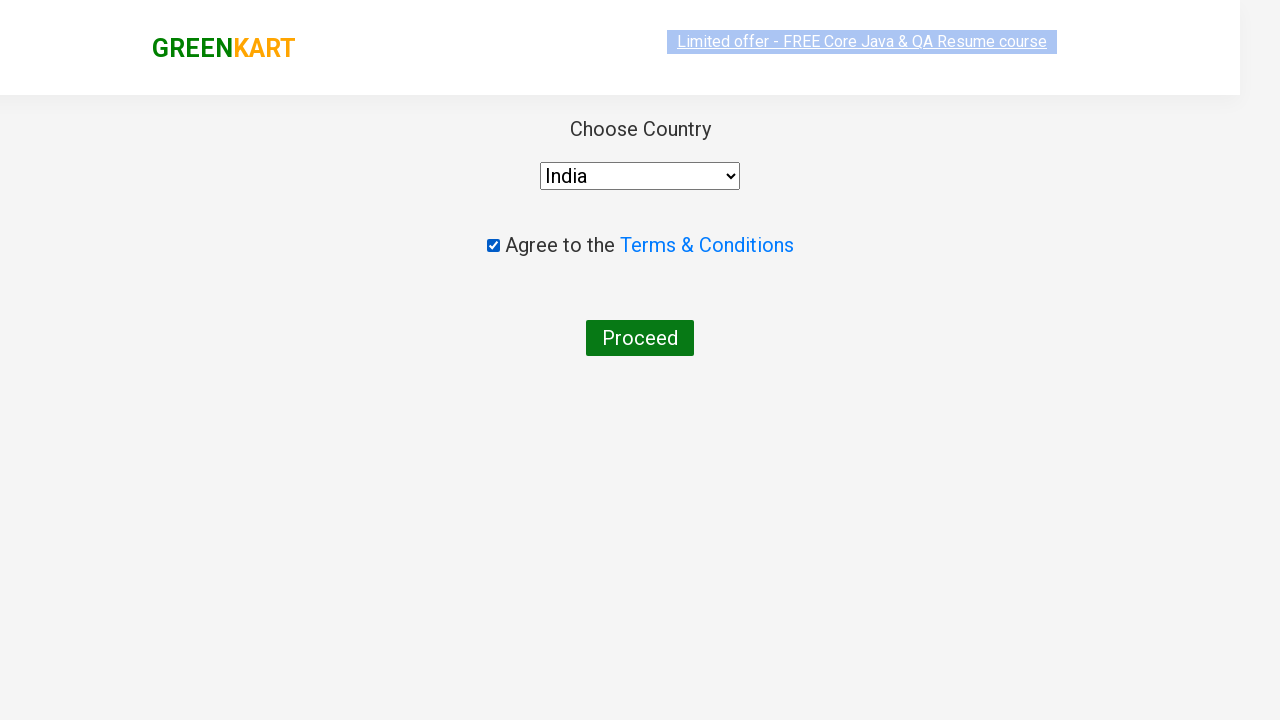

Clicked proceed button to complete checkout at (640, 338) on button
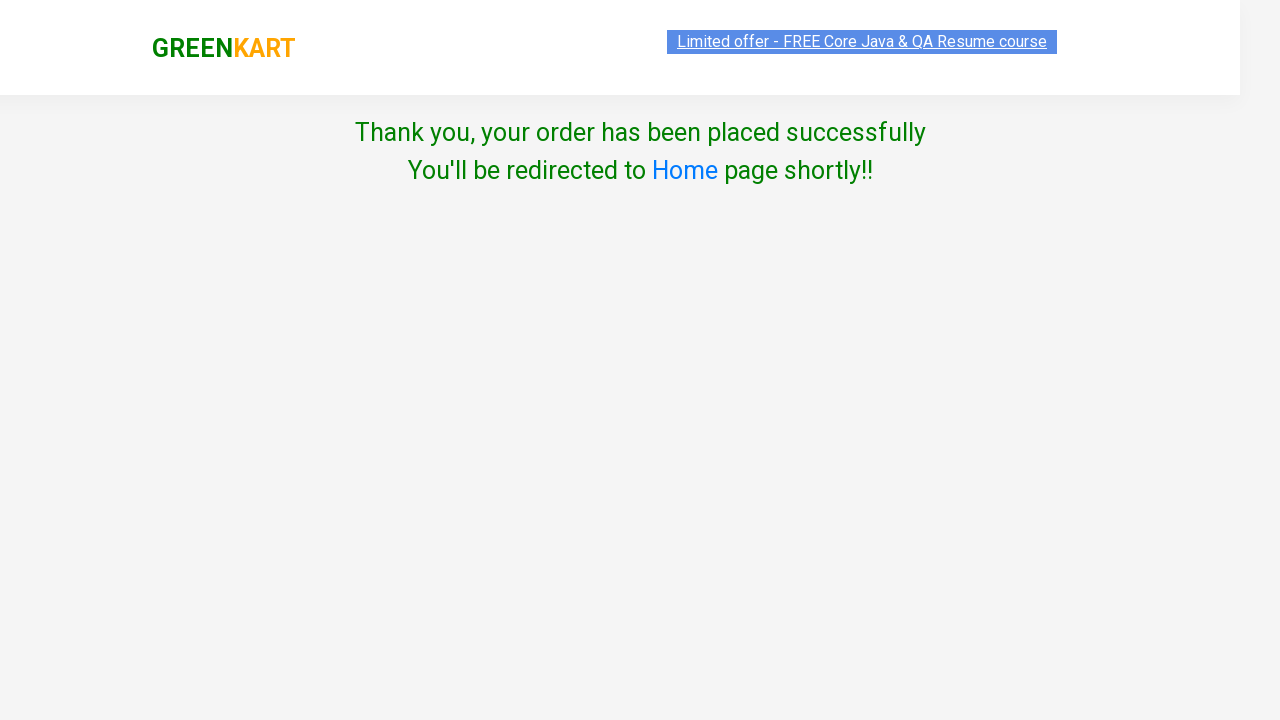

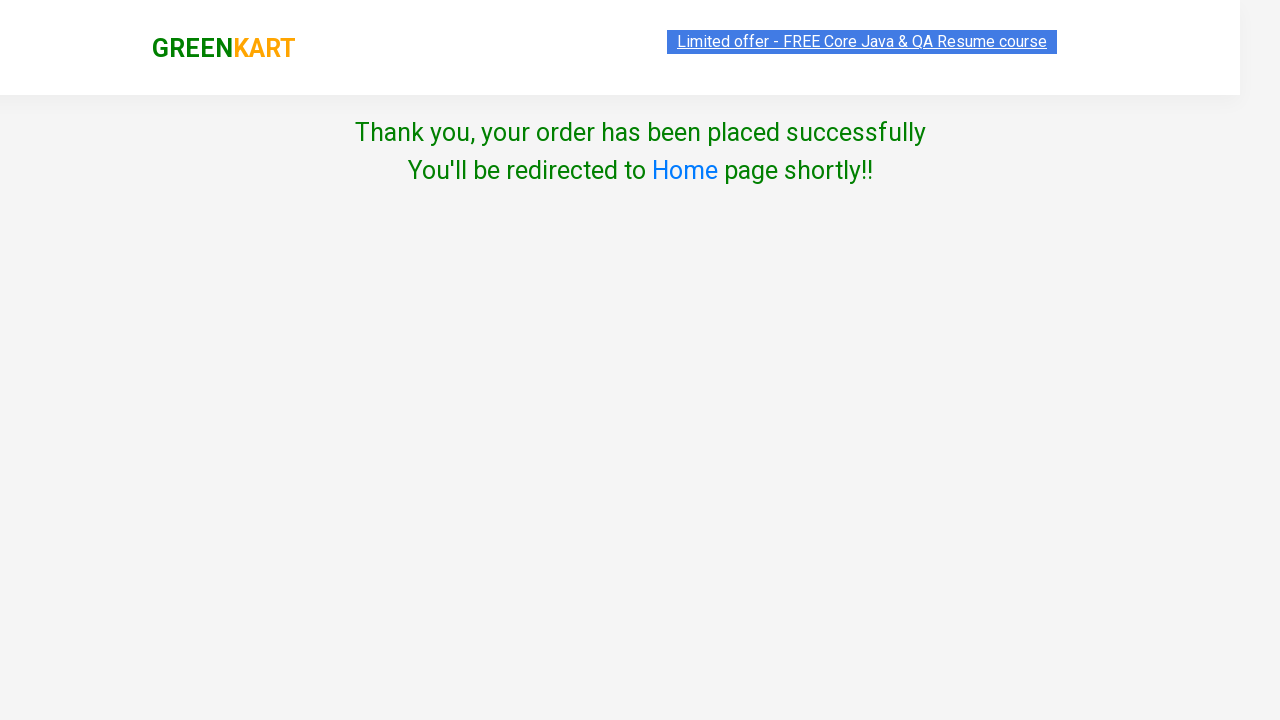